Tests radio button functionality by clicking the "Hockey" radio button and verifying it is selected

Starting URL: https://practice.cydeo.com/radio_buttons

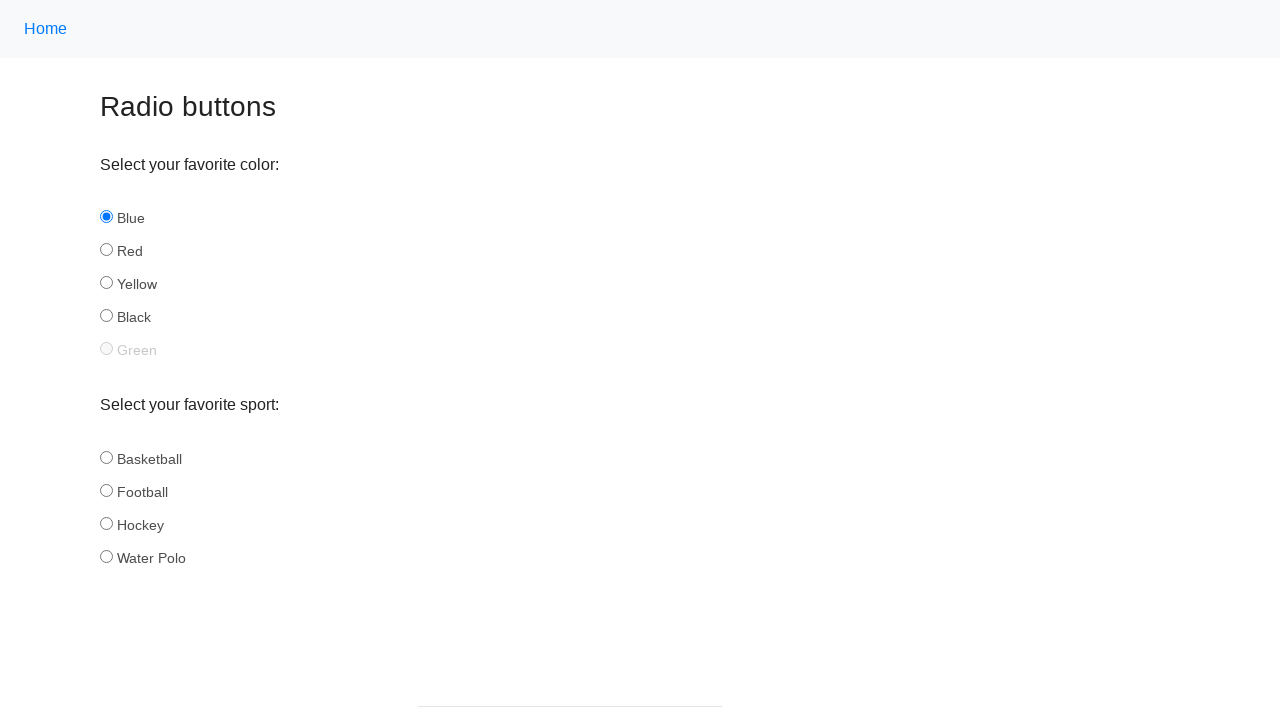

Clicked the Hockey radio button at (106, 523) on input#hockey
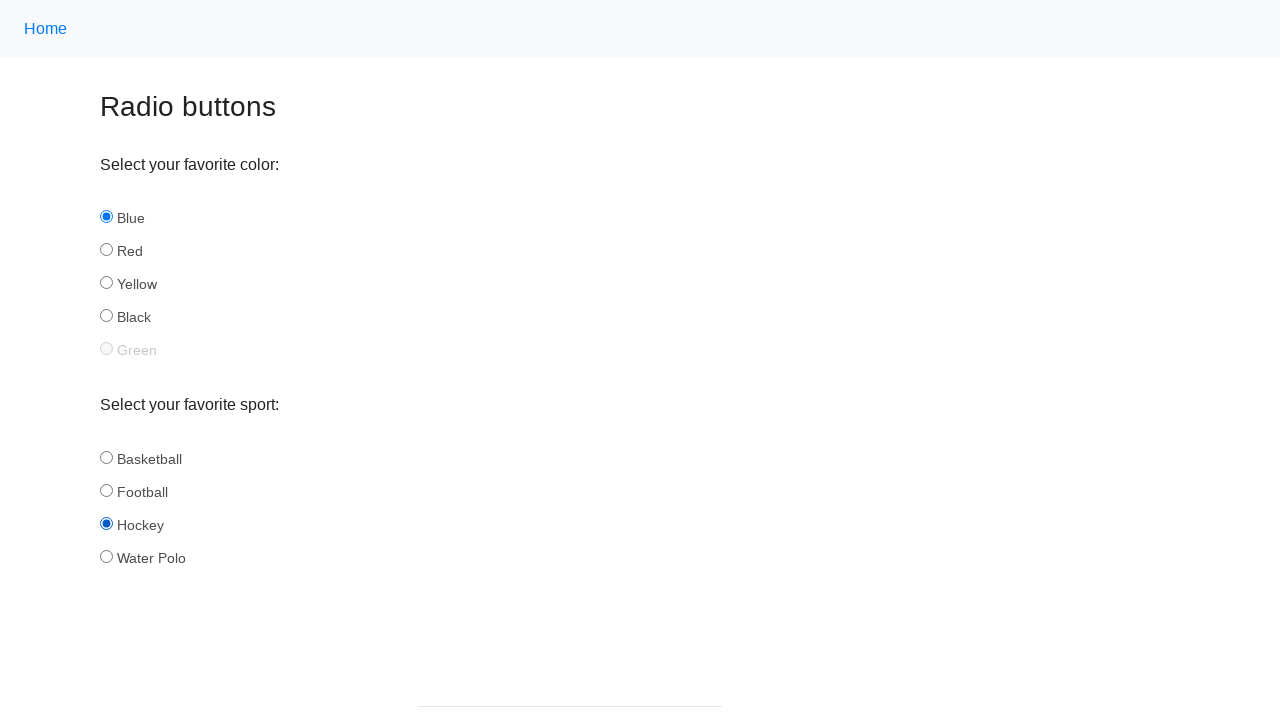

Verified that Hockey radio button is selected
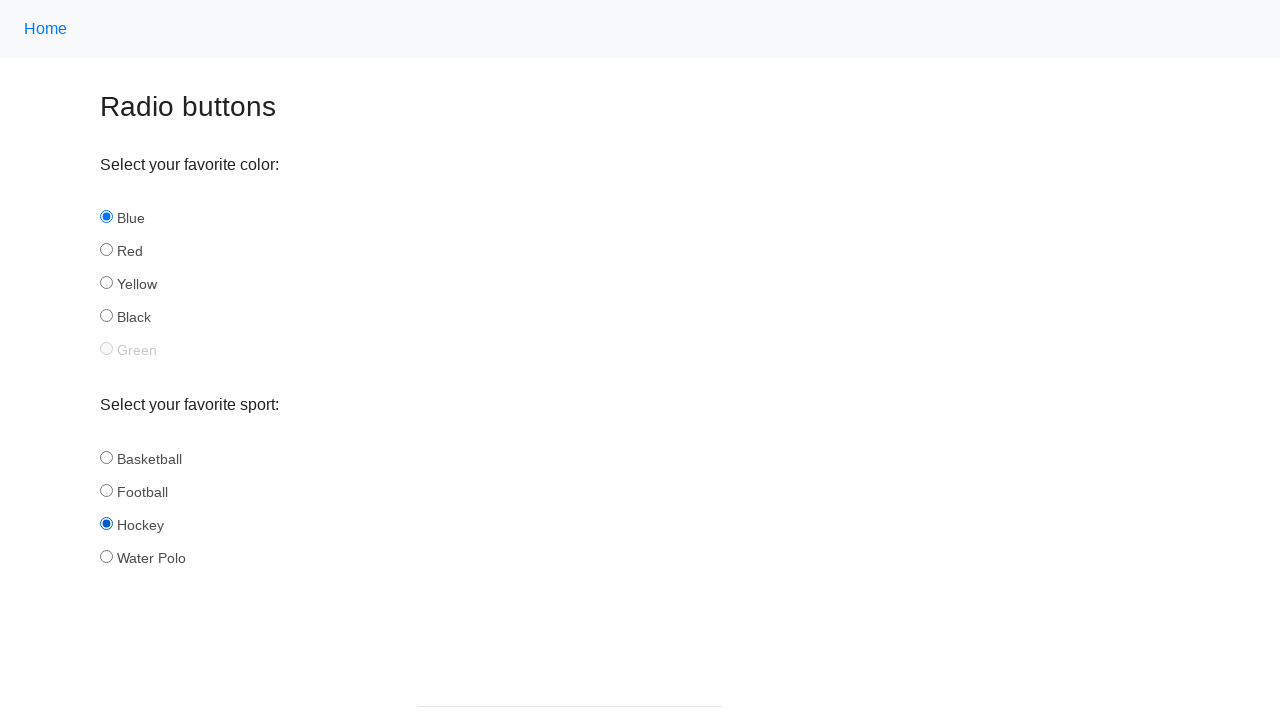

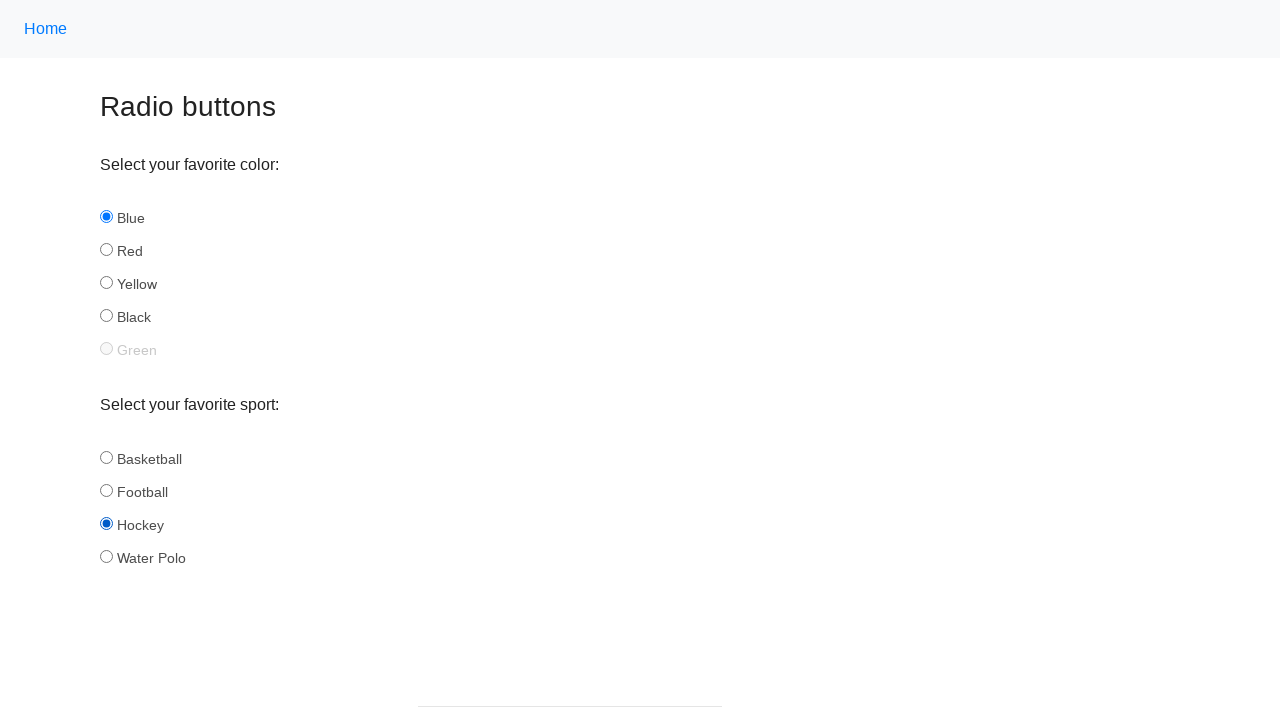